Tests drag-and-drop functionality within an iframe on the jQuery UI demo page by switching to the iframe context, dragging an element to a drop target, then switching back to verify page content.

Starting URL: https://jqueryui.com/droppable/

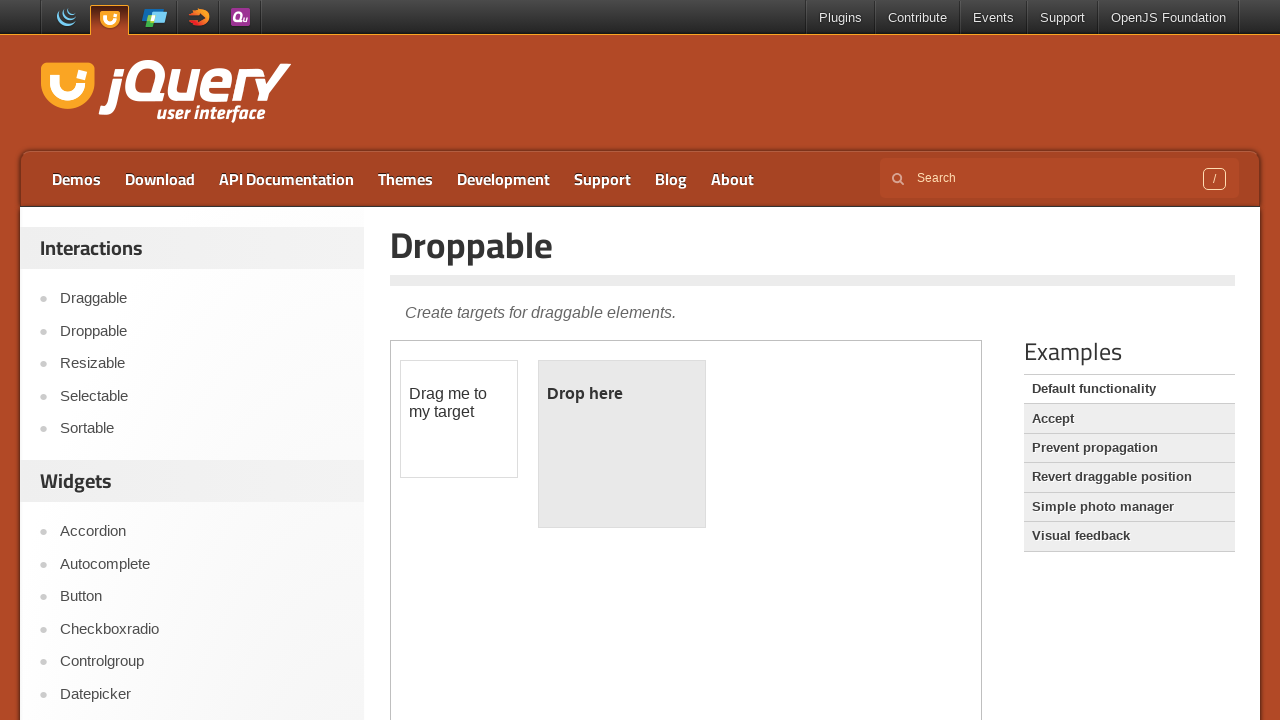

Located the demo iframe
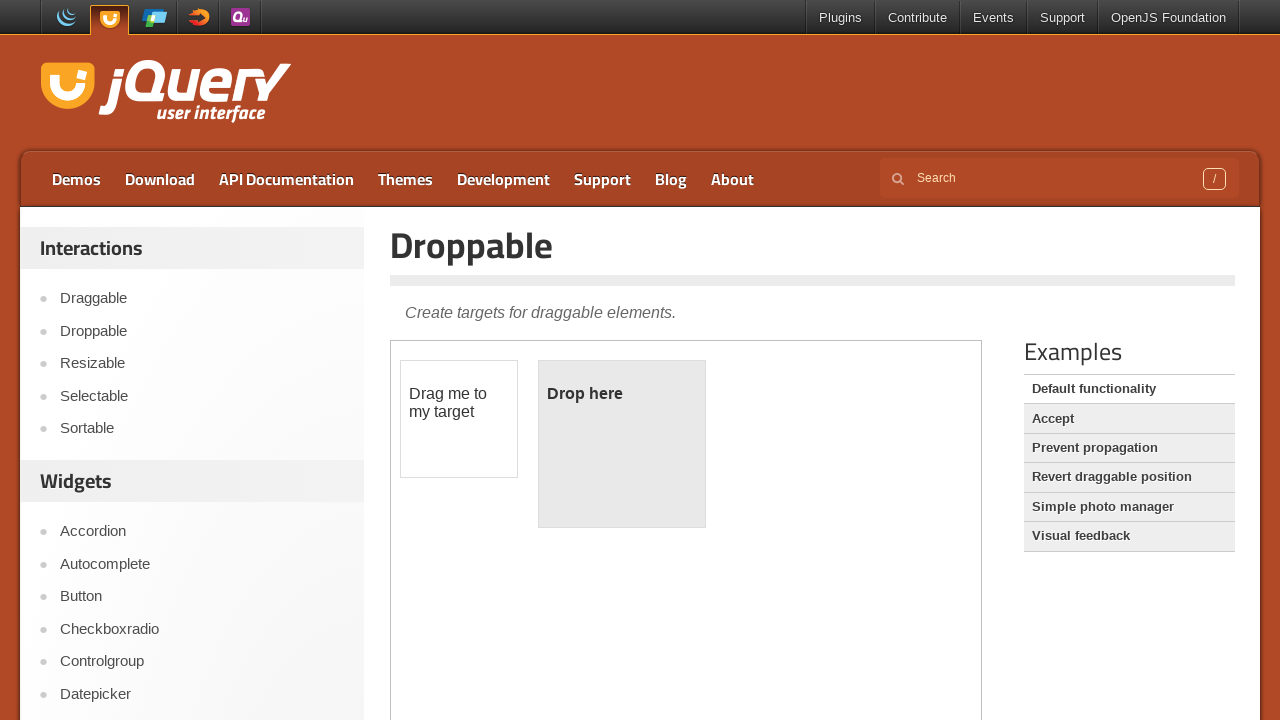

Draggable element is visible in iframe
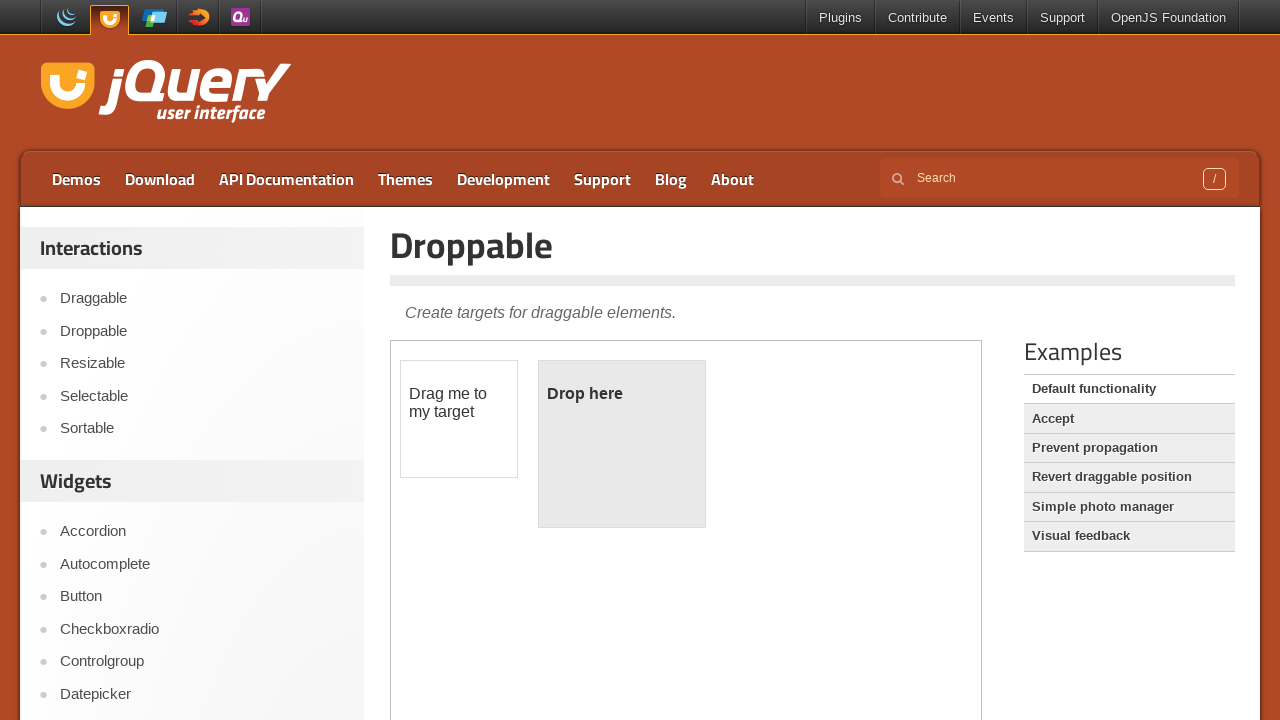

Located draggable source element
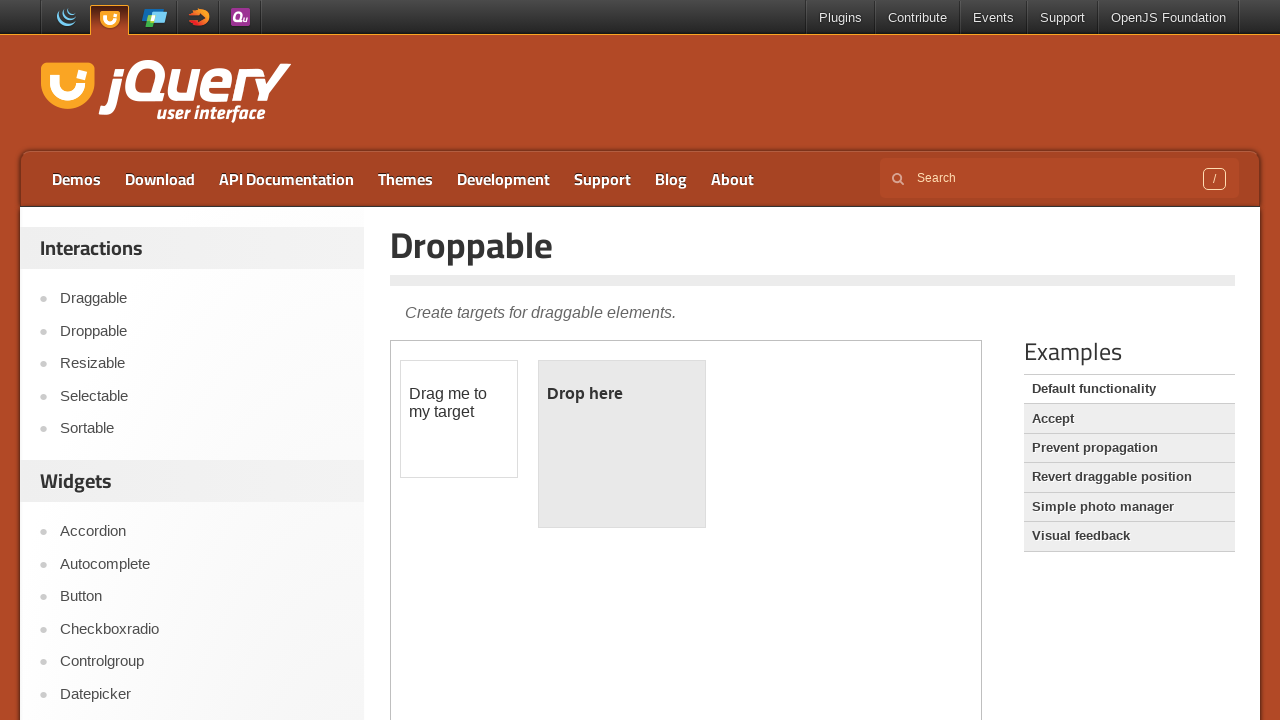

Located droppable destination element
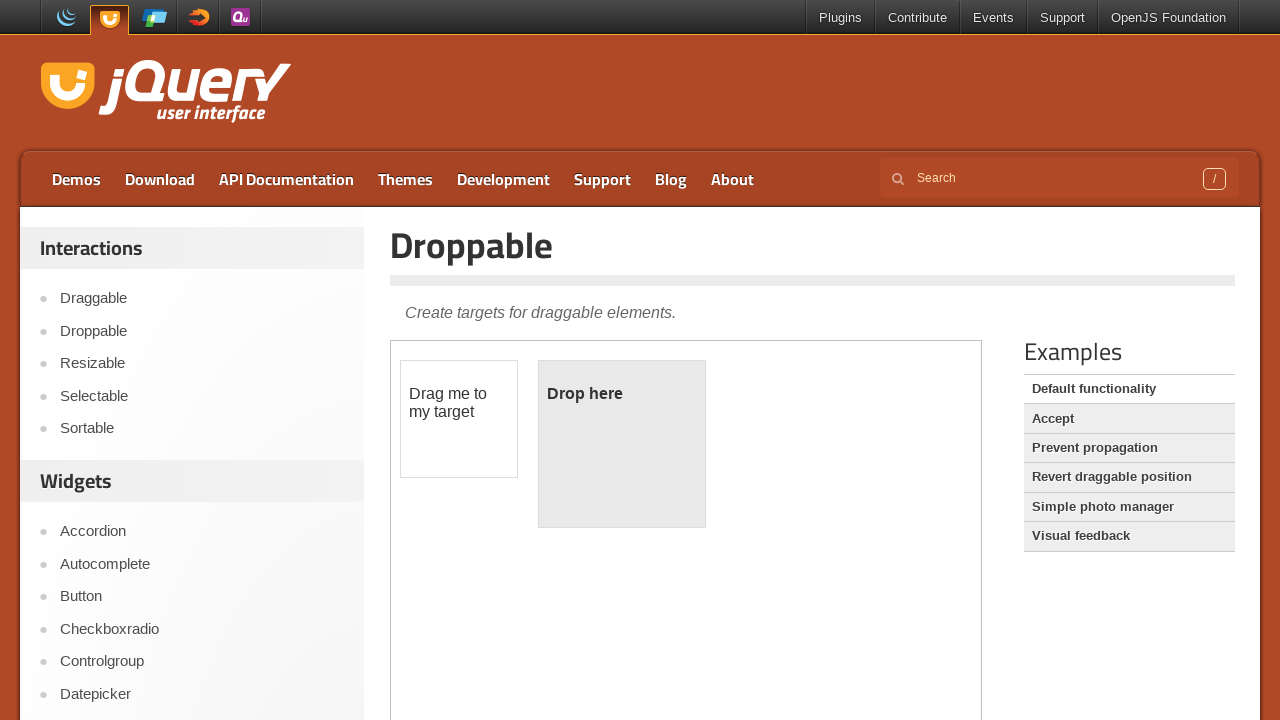

Dragged element from source to destination at (622, 444)
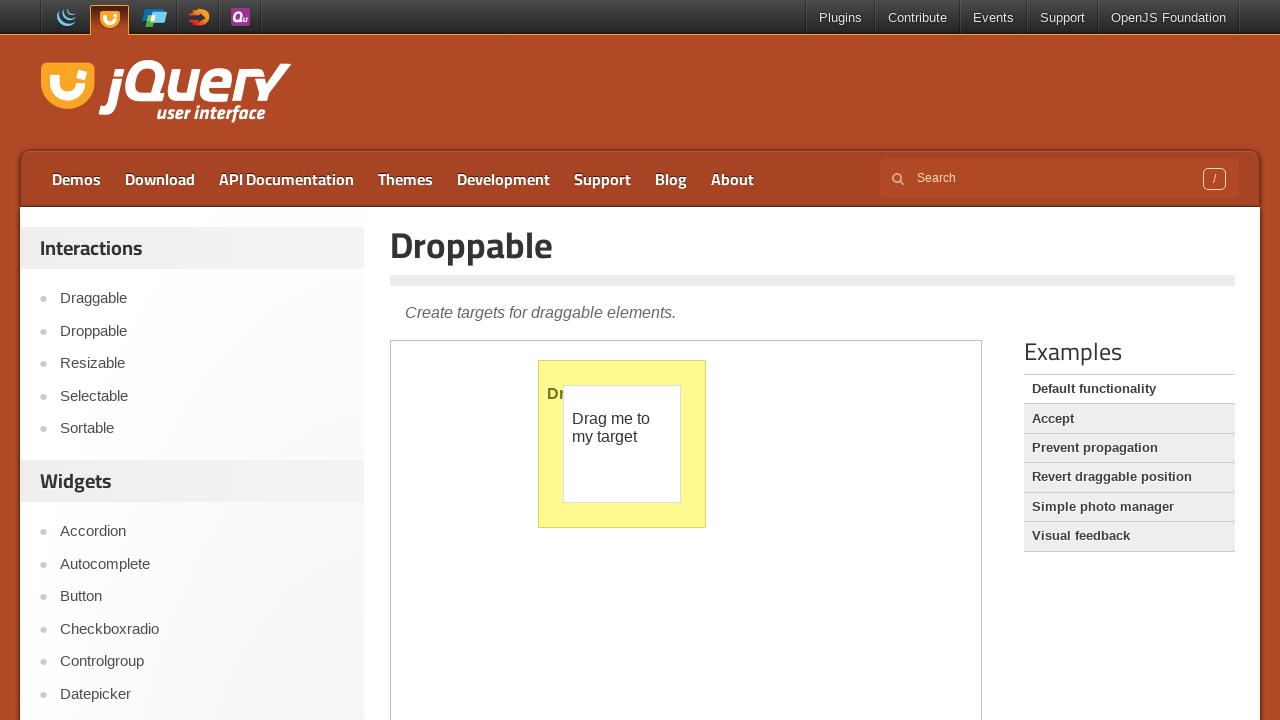

Page title element is visible after drag-and-drop
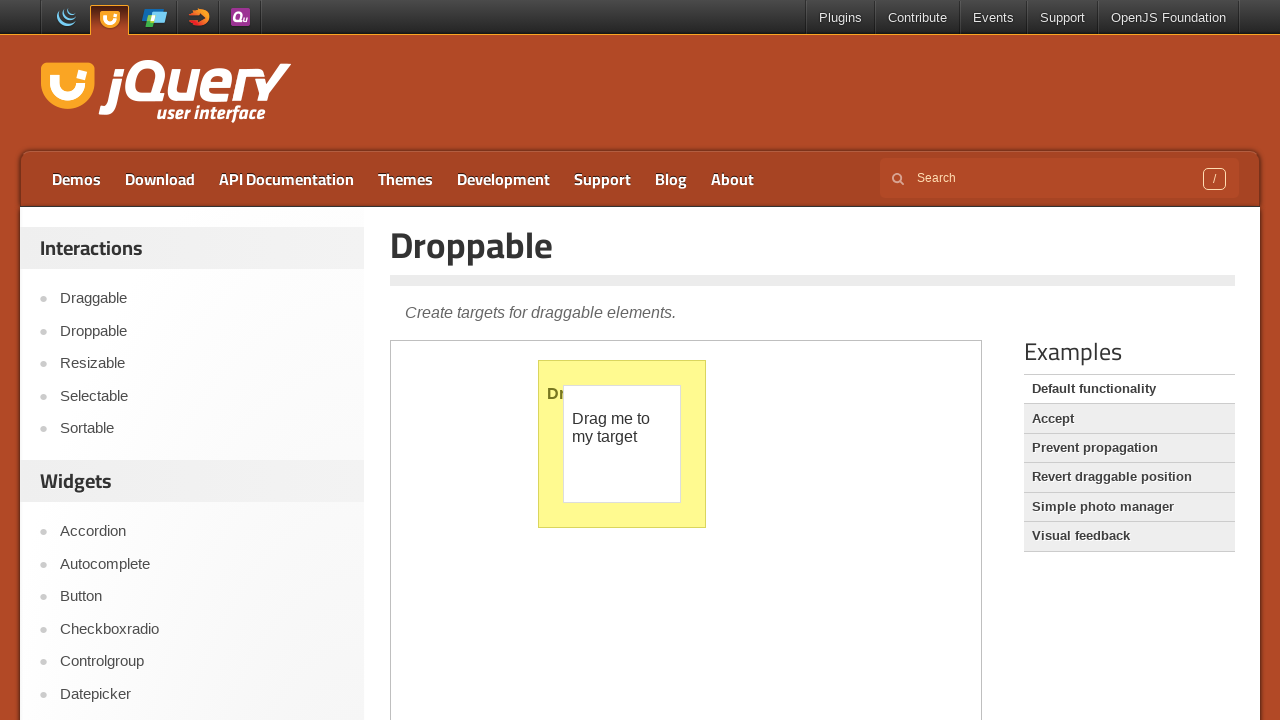

Retrieved page title text: 'Droppable'
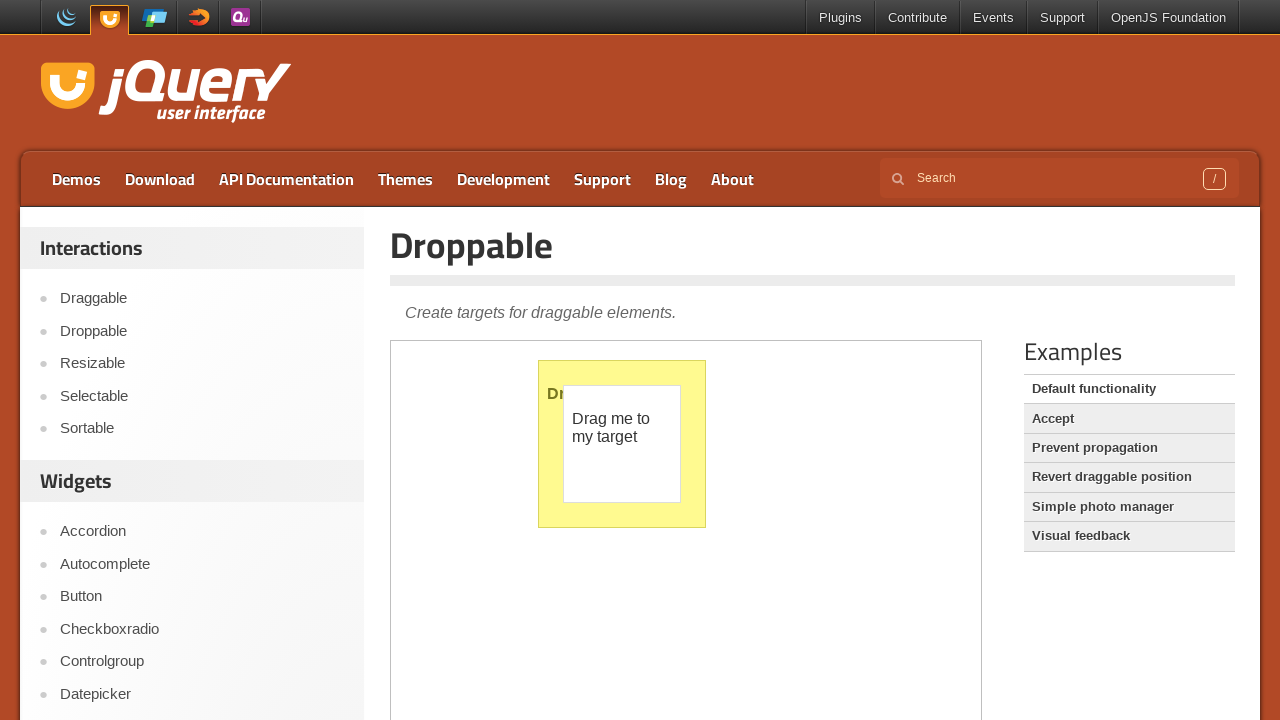

Printed title text to console
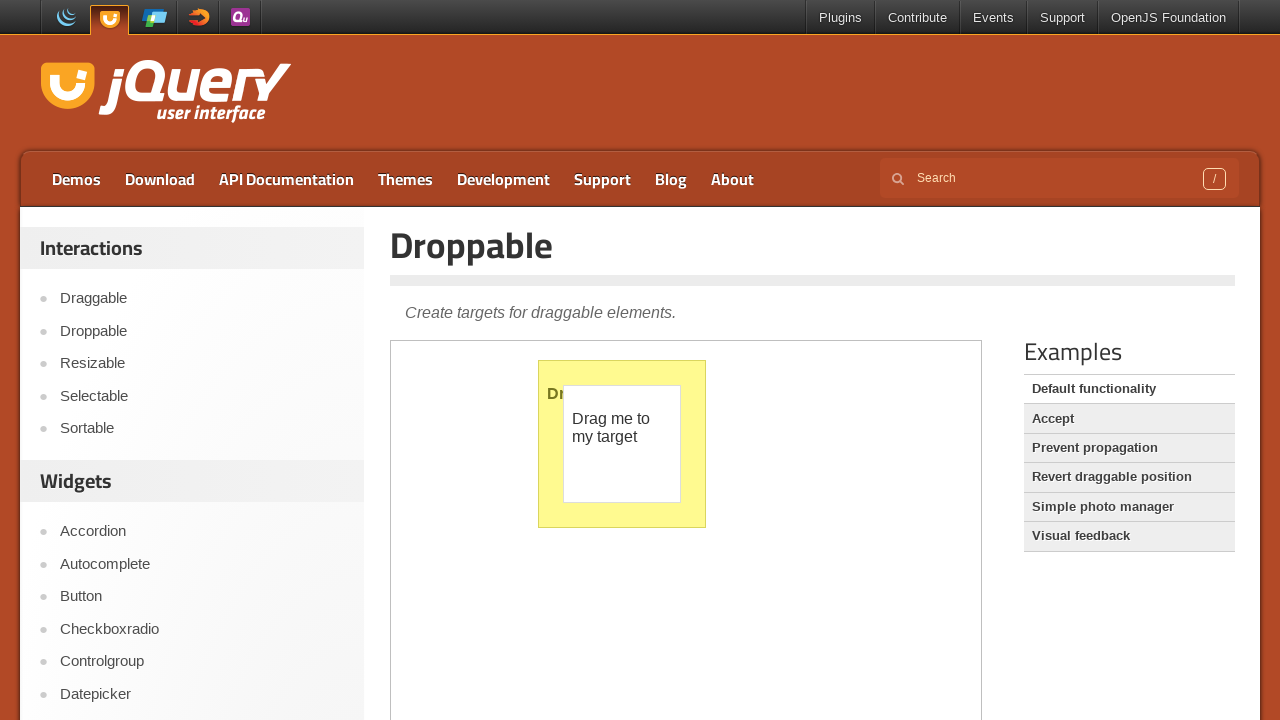

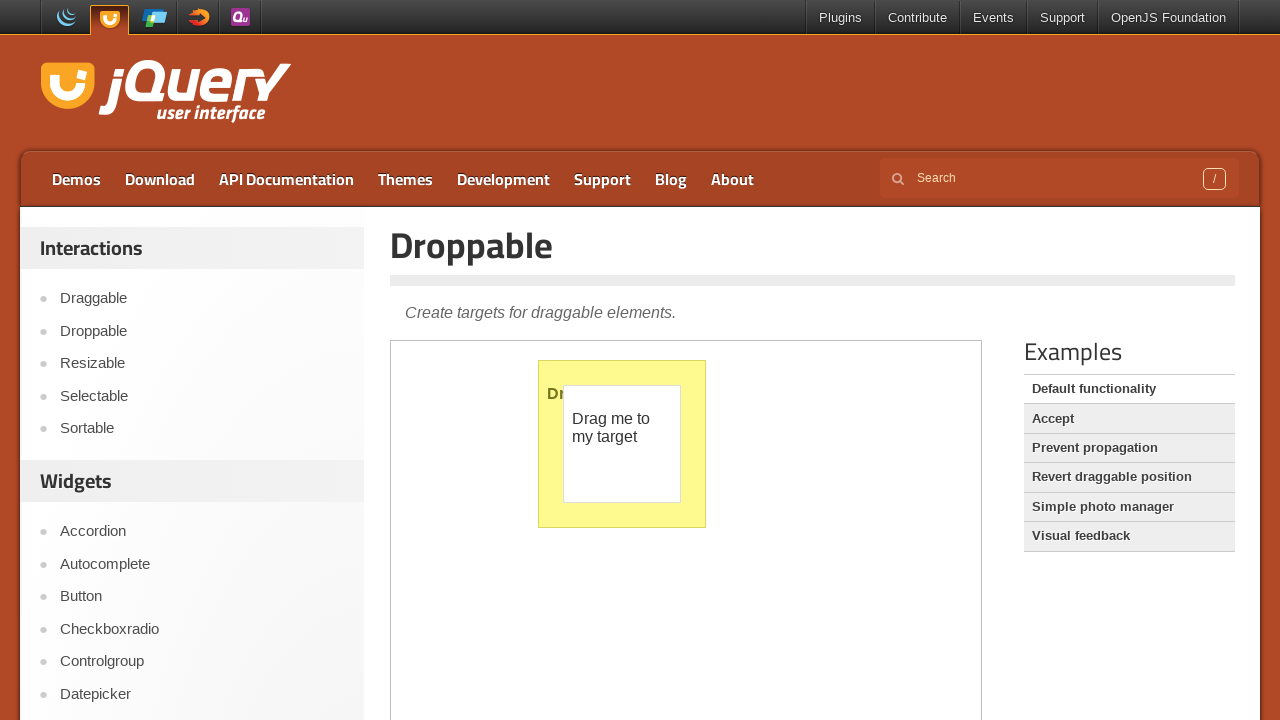